Tests dynamic radio button and checkbox interaction by selecting a specific radio button value (RUBY) and clicking a checkbox with a specific ID (code)

Starting URL: http://seleniumpractise.blogspot.in/2016/08/how-to-automate-radio-button-in.html

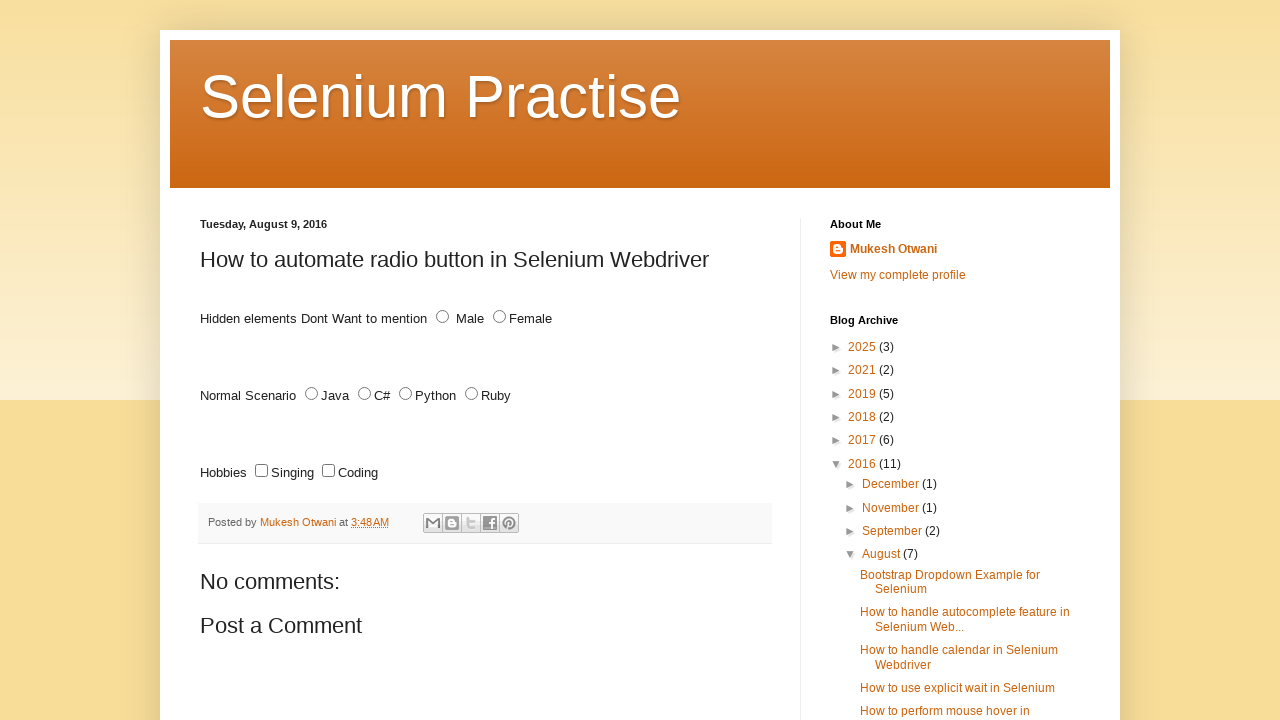

Located all radio buttons with name 'lang'
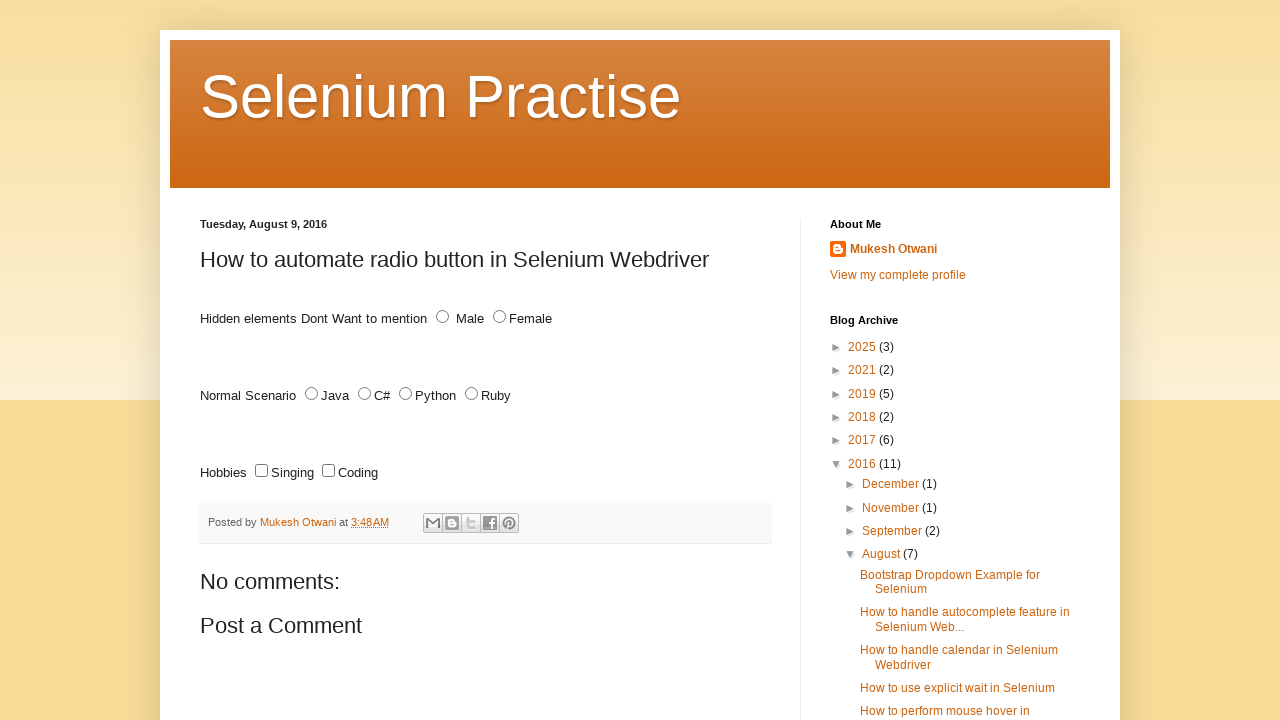

Retrieved value attribute from radio button: JAVA
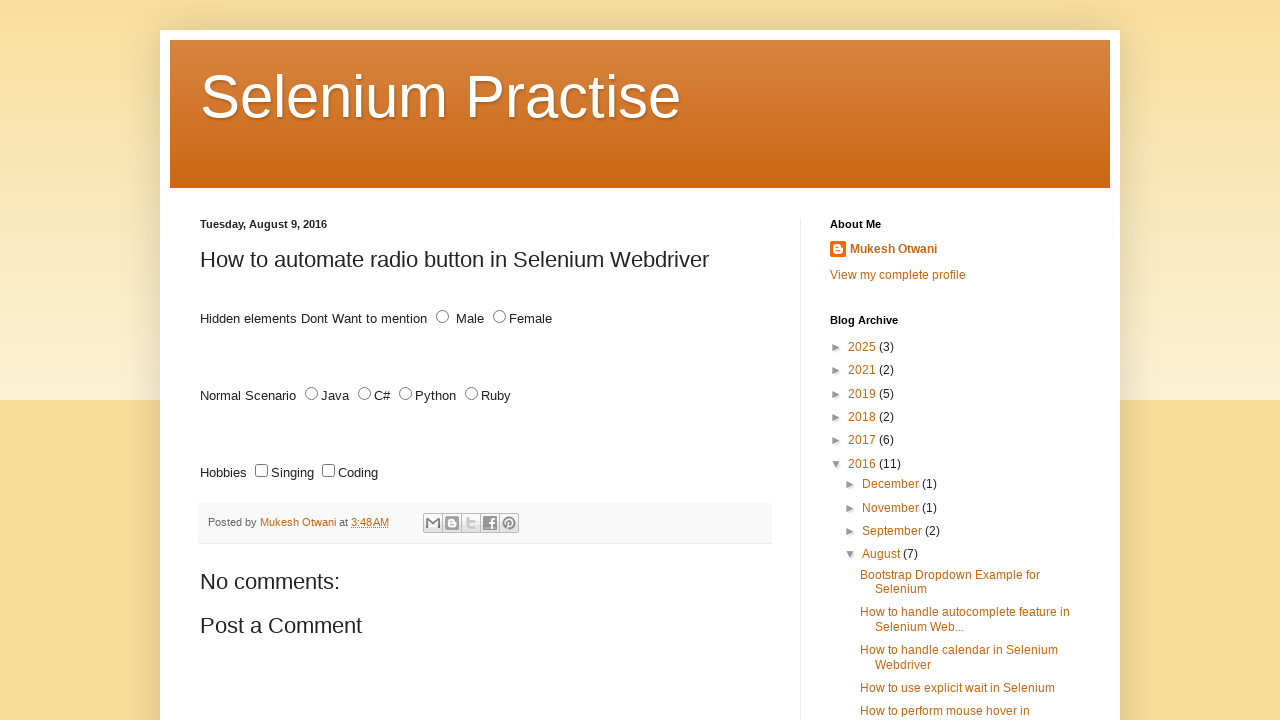

Retrieved value attribute from radio button: C#
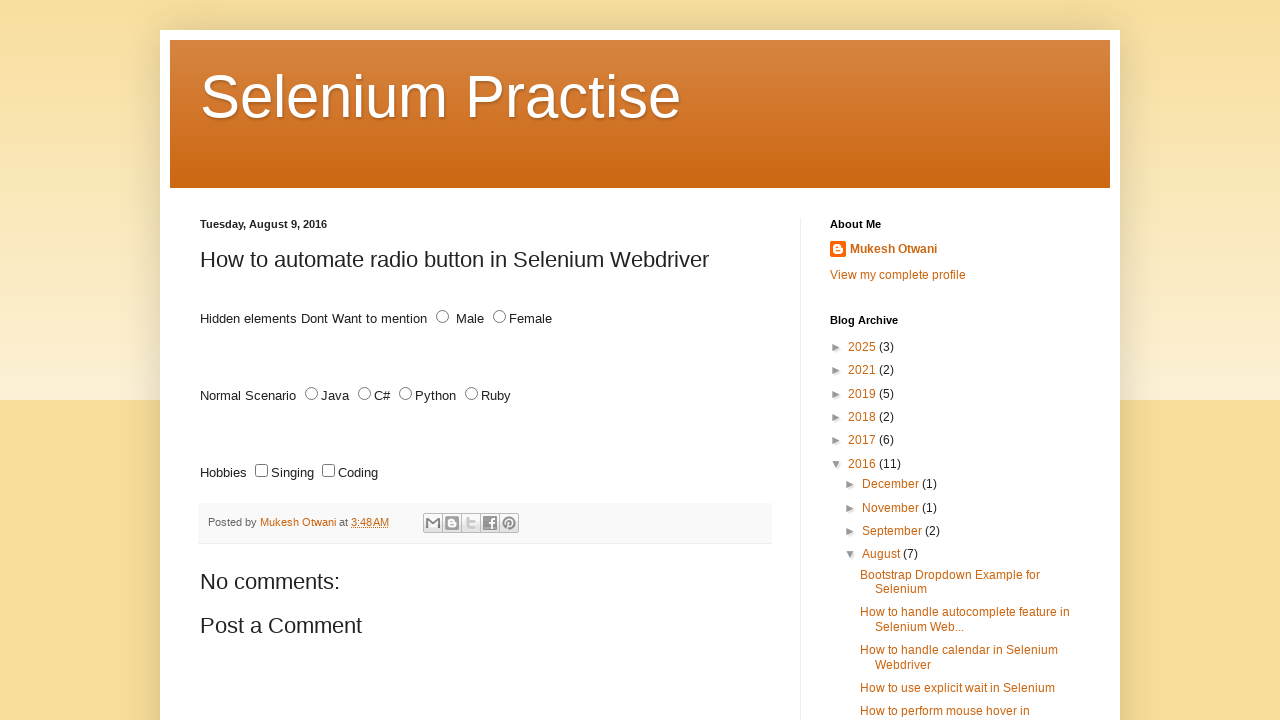

Retrieved value attribute from radio button: PYTHON
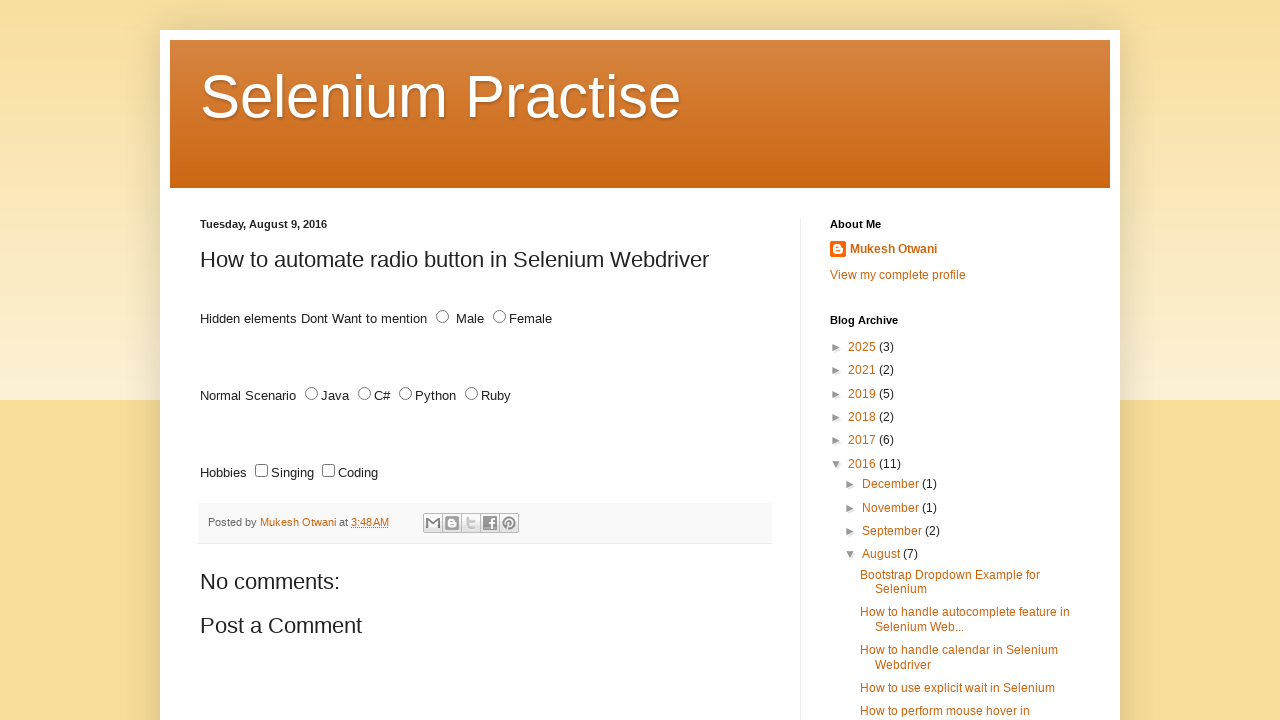

Retrieved value attribute from radio button: RUBY
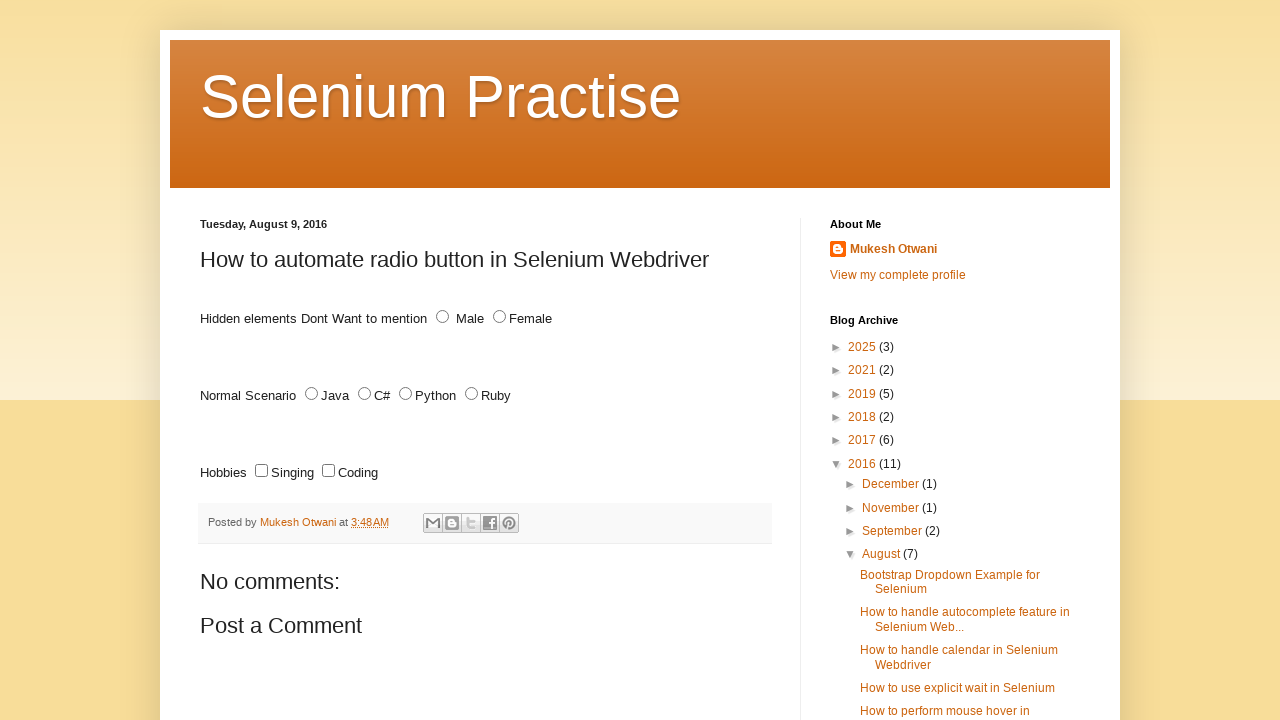

Clicked radio button with value 'RUBY' at (472, 394) on xpath=//input[@name='lang' and @type='radio'] >> nth=3
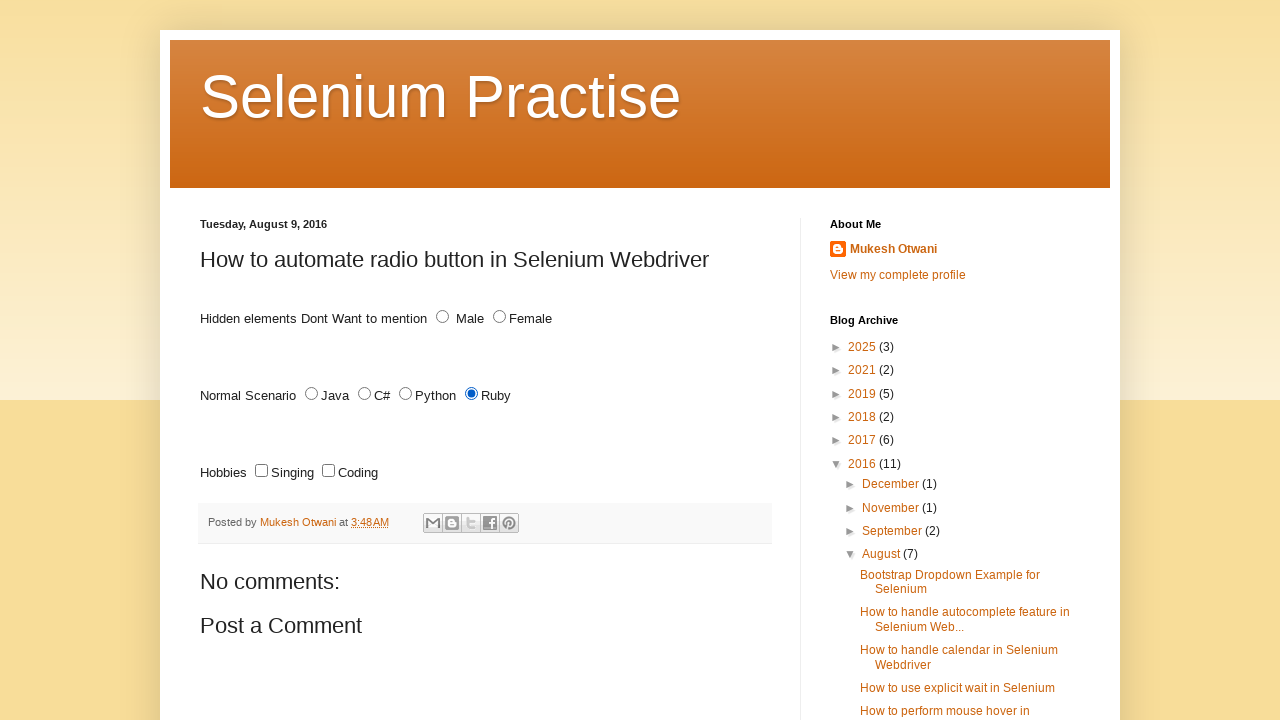

Located all checkboxes on the page
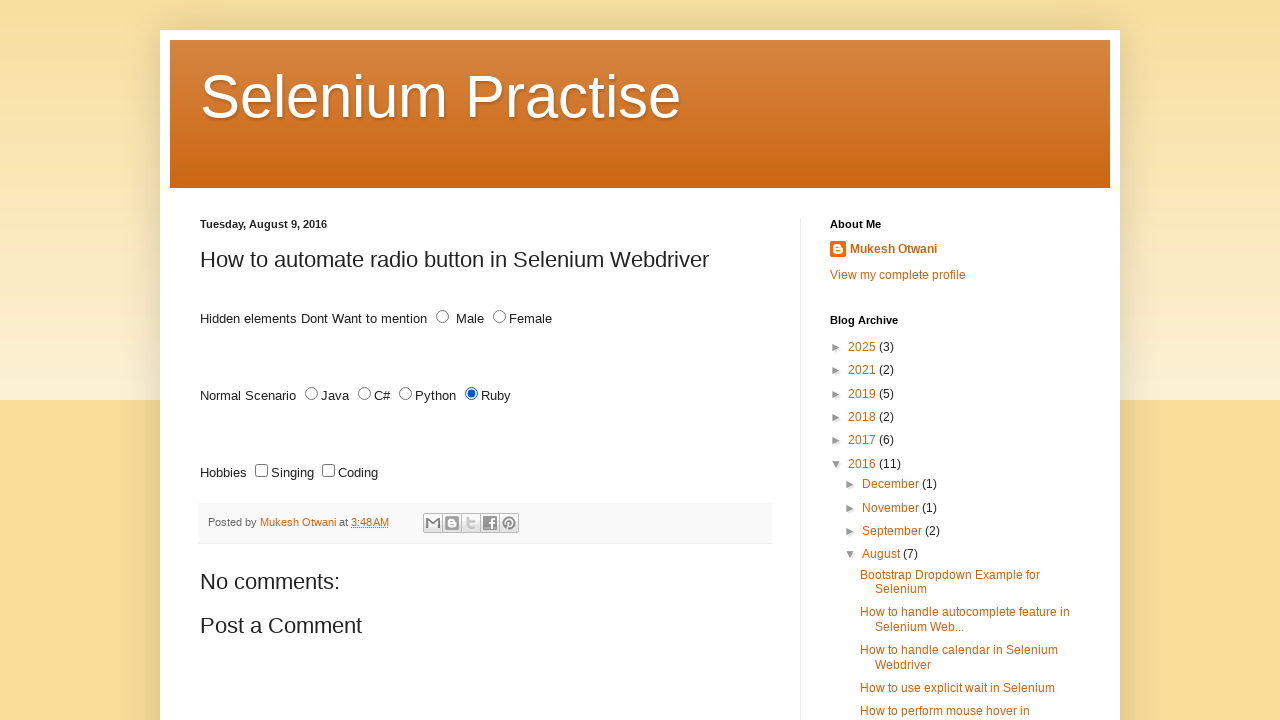

Retrieved id attribute from checkbox: sing
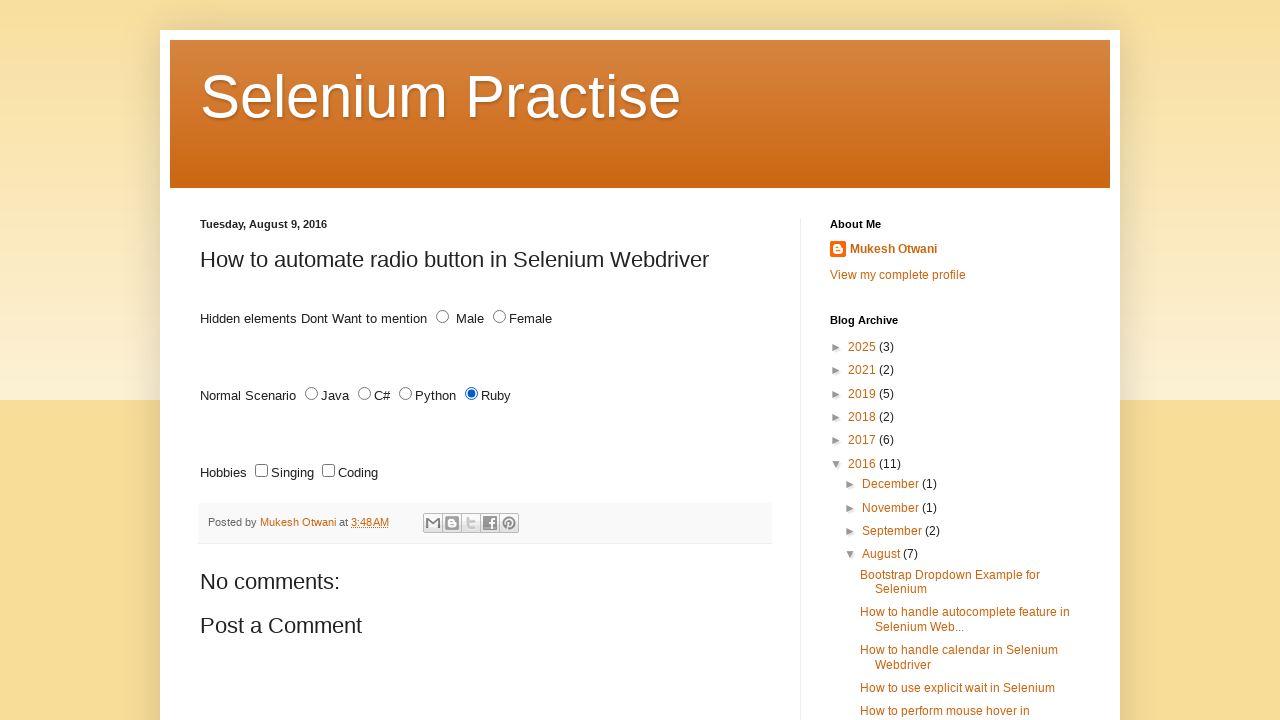

Retrieved id attribute from checkbox: code
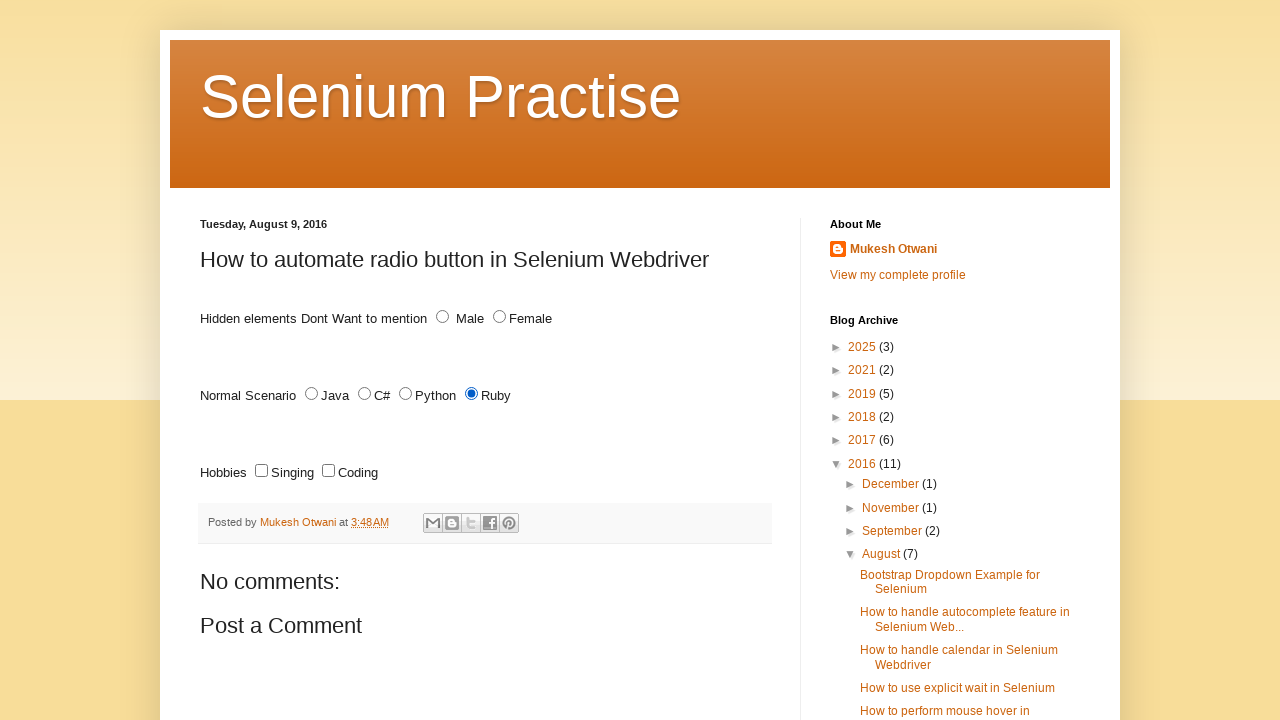

Clicked checkbox with id 'code' at (328, 471) on xpath=//input[@type='checkbox'] >> nth=1
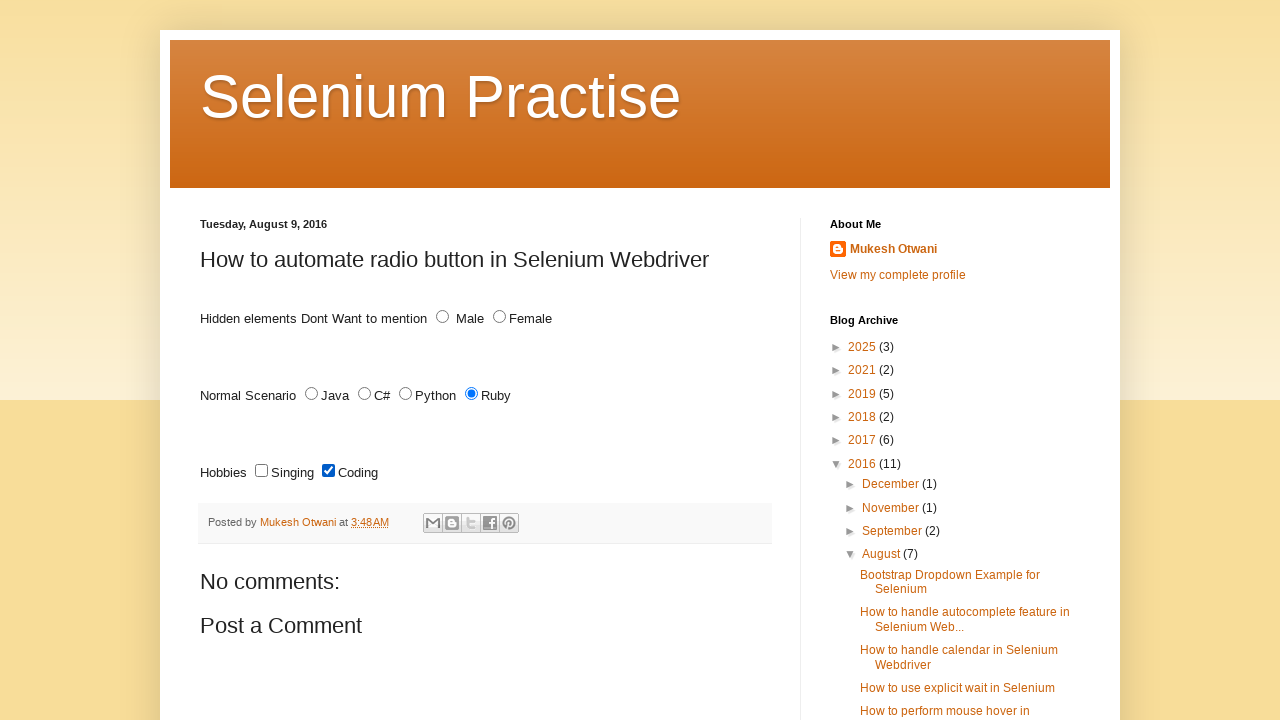

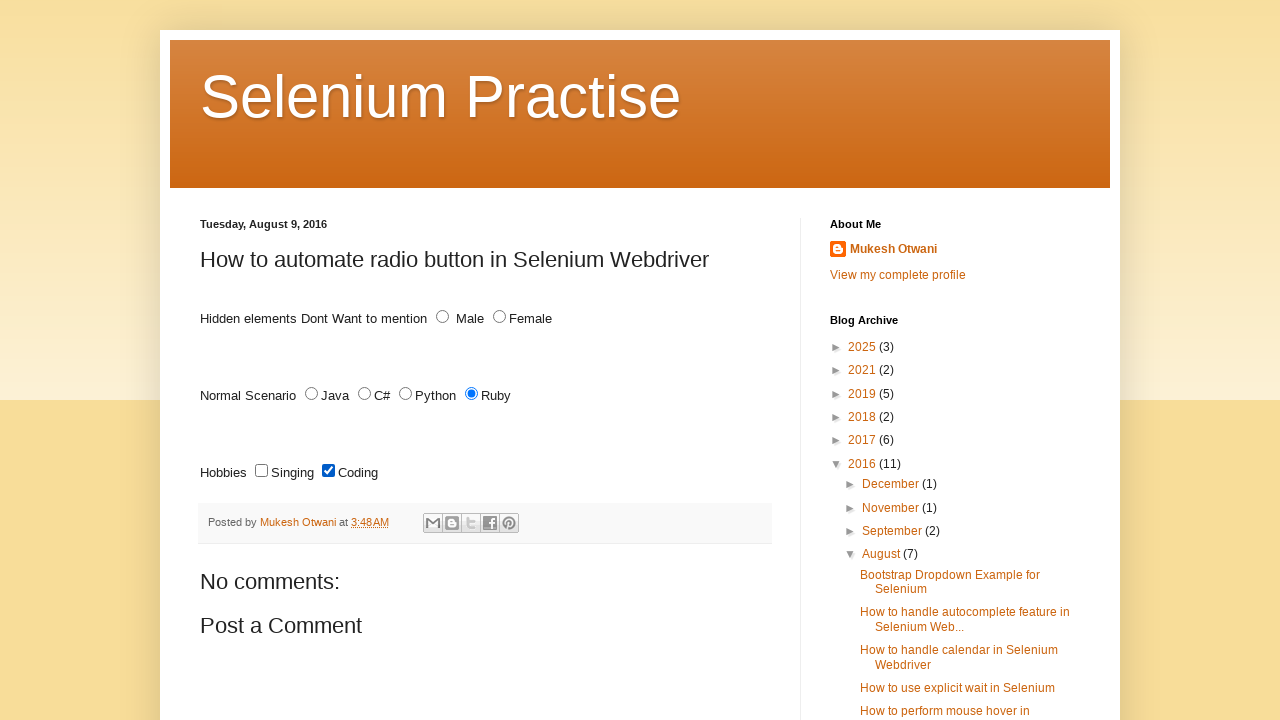